Tests window scroll functionality by scrolling to a specific pixel position (2000px) on a flags of the world page.

Starting URL: https://www.worldometers.info/geography/flags-of-the-world/

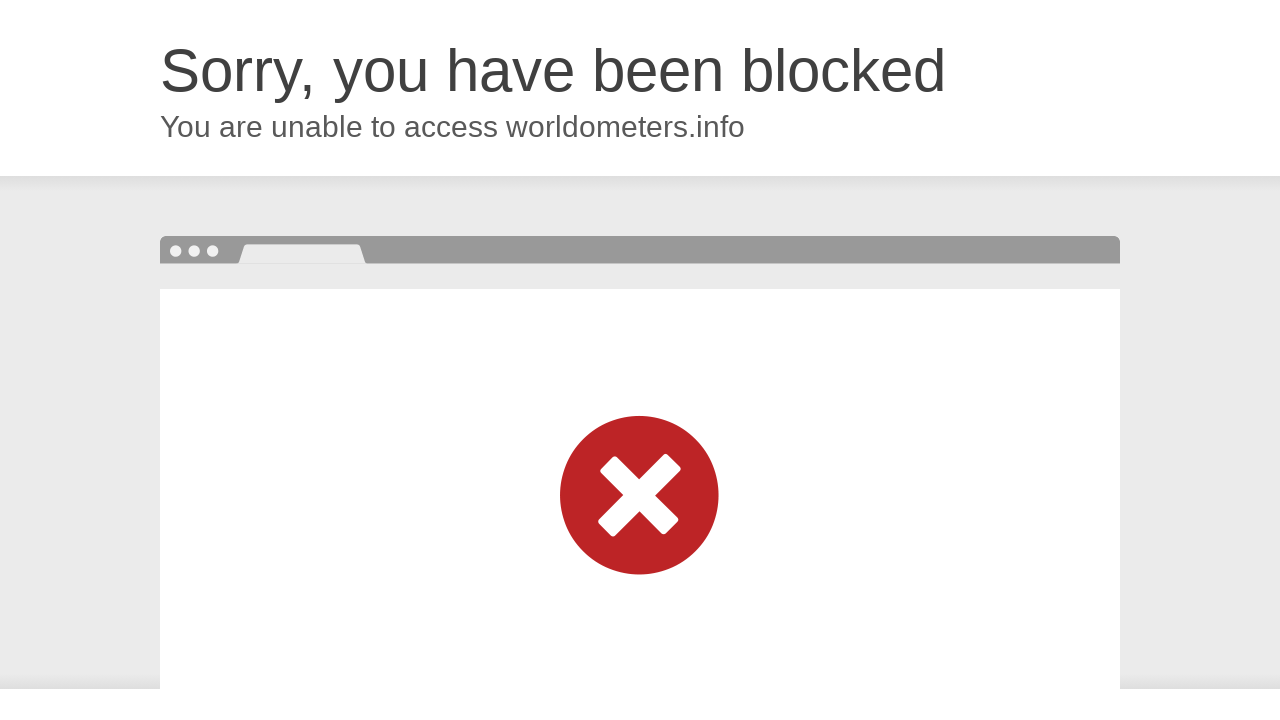

Scrolled window to 2000px from top
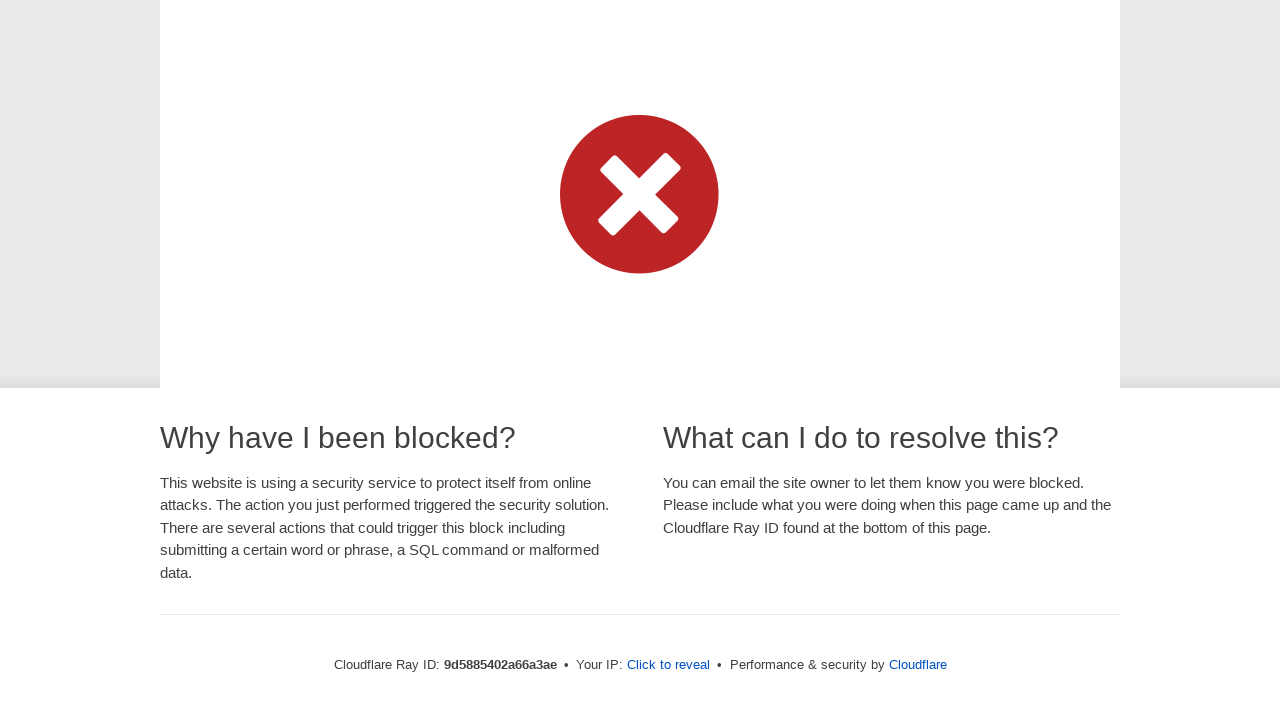

Waited 1000ms for scroll animation to complete
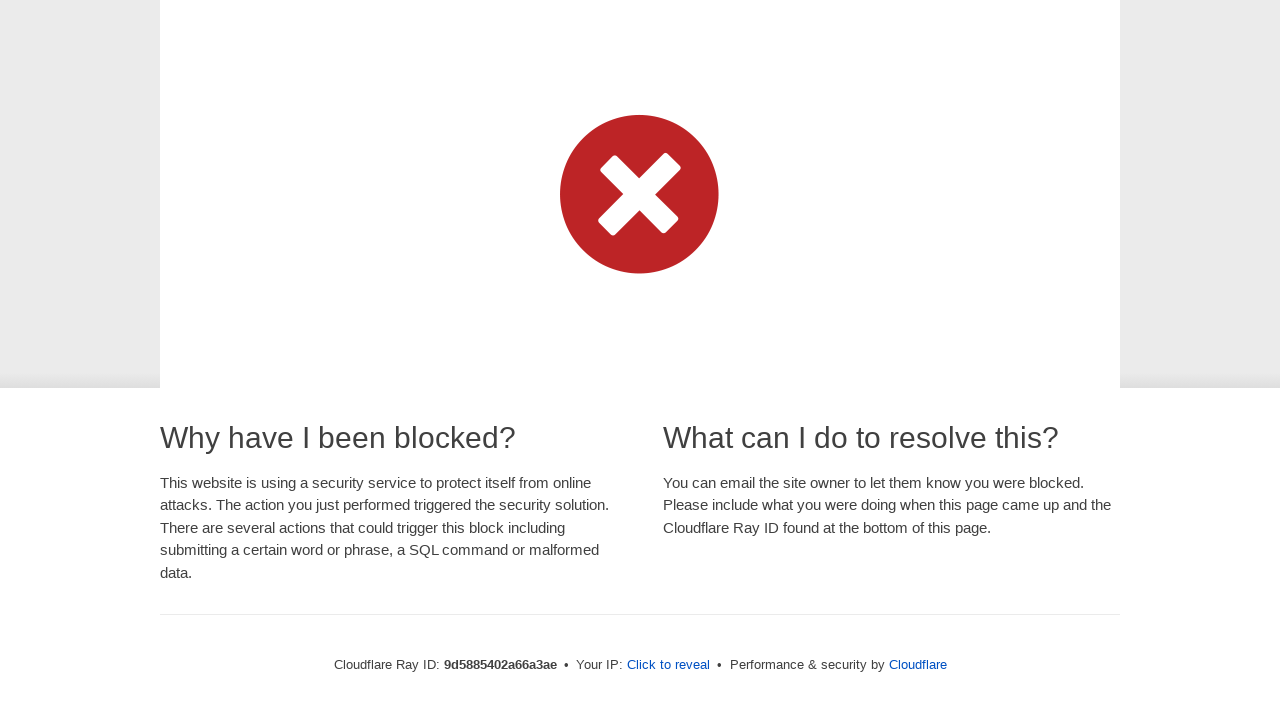

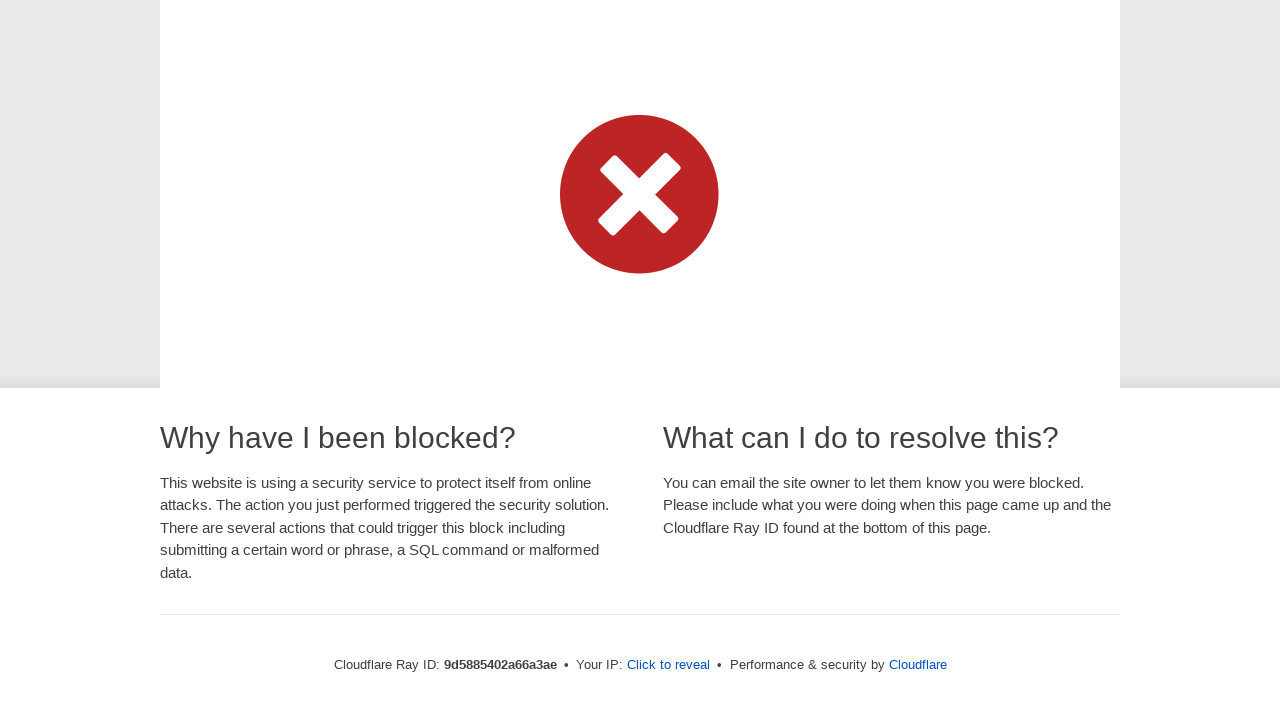